Navigates to DemoQA text box page and verifies the user name input field is present by waiting for its selector.

Starting URL: https://demoqa.com/text-box

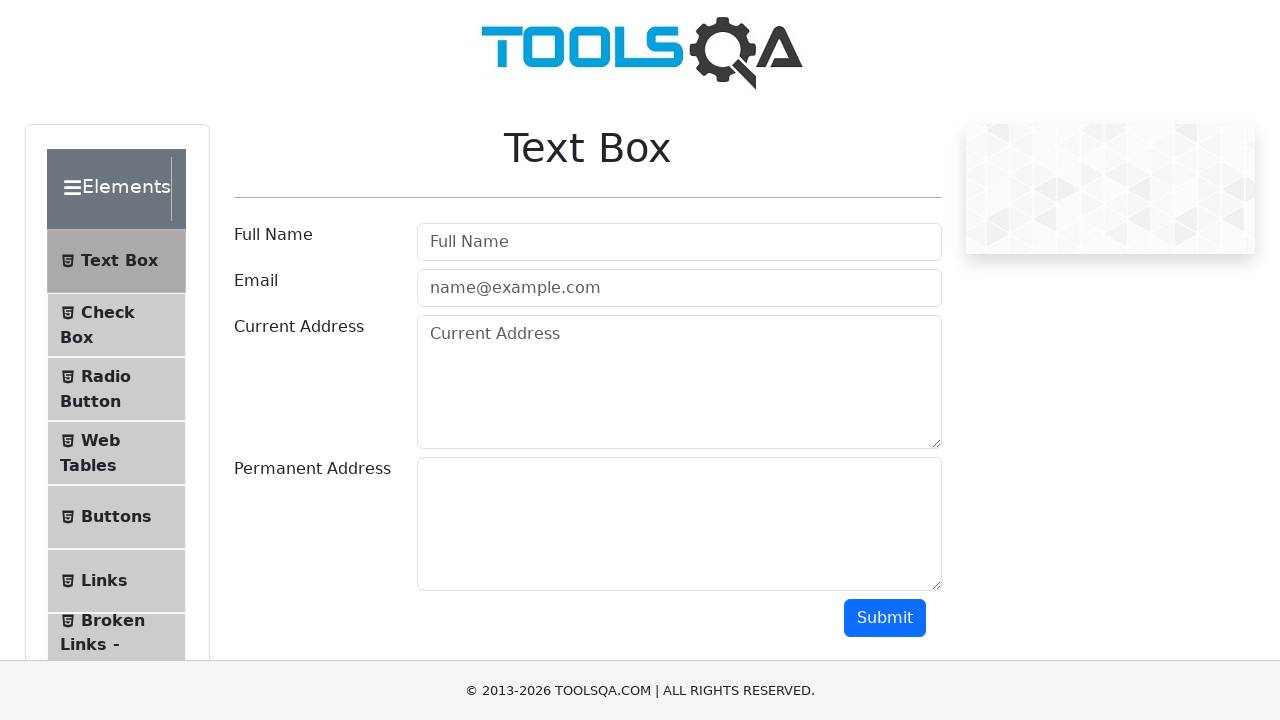

Navigated to DemoQA text box page
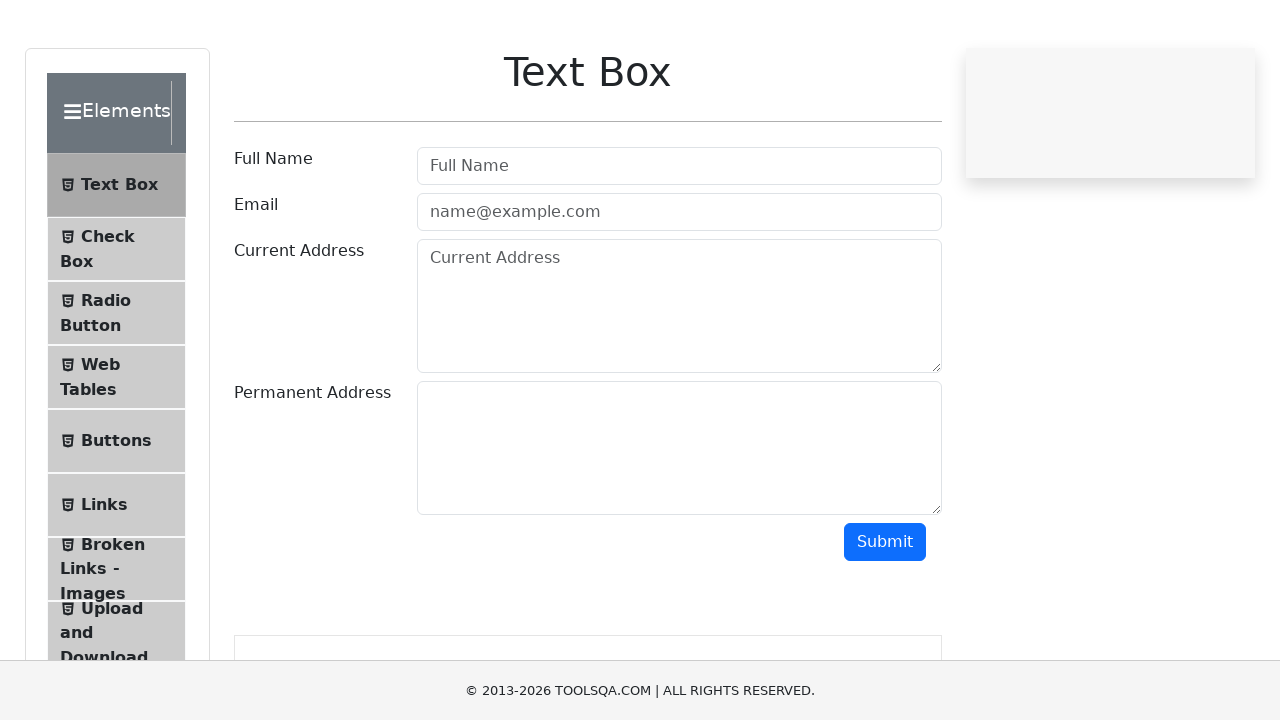

User name input field is visible
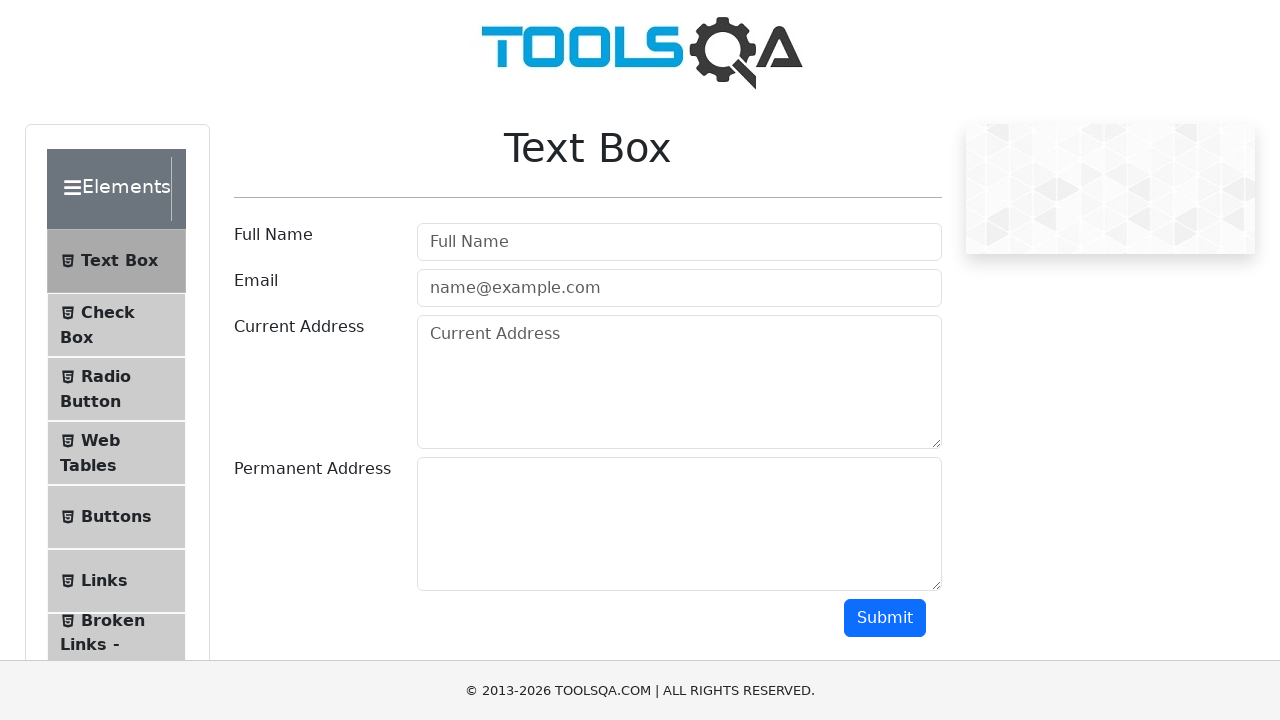

Verified user name input field has correct id attribute 'userName'
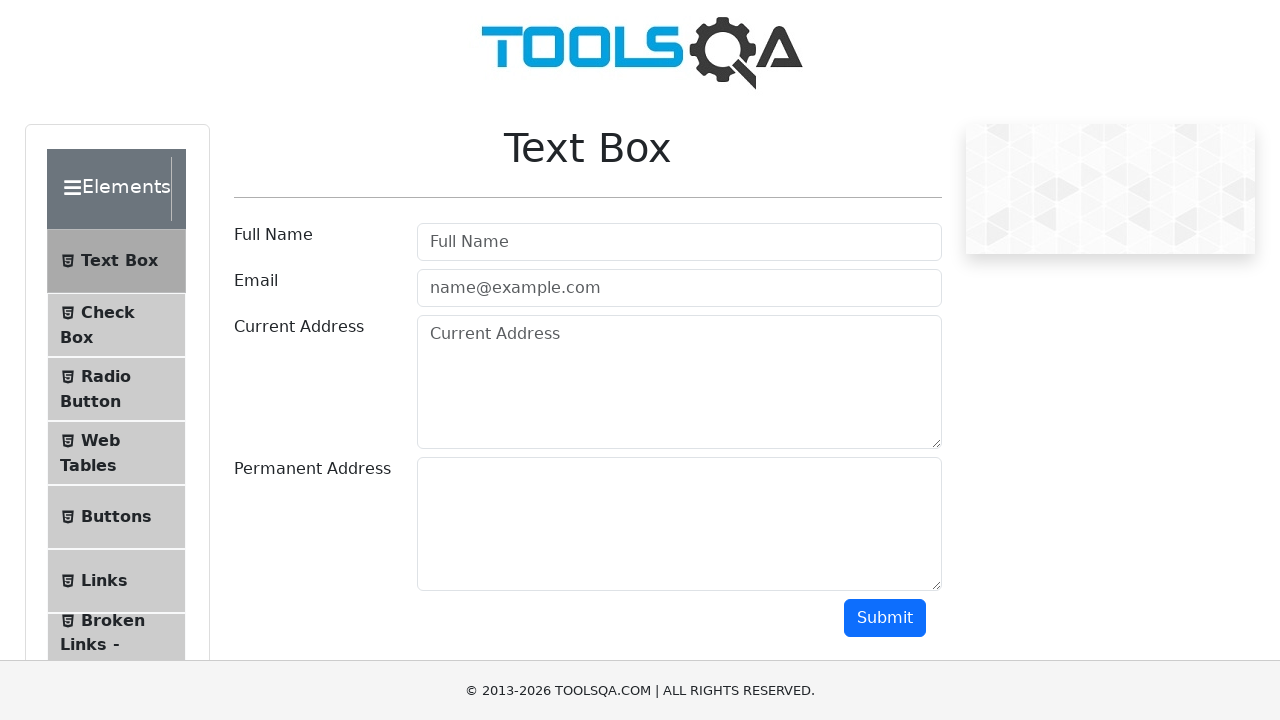

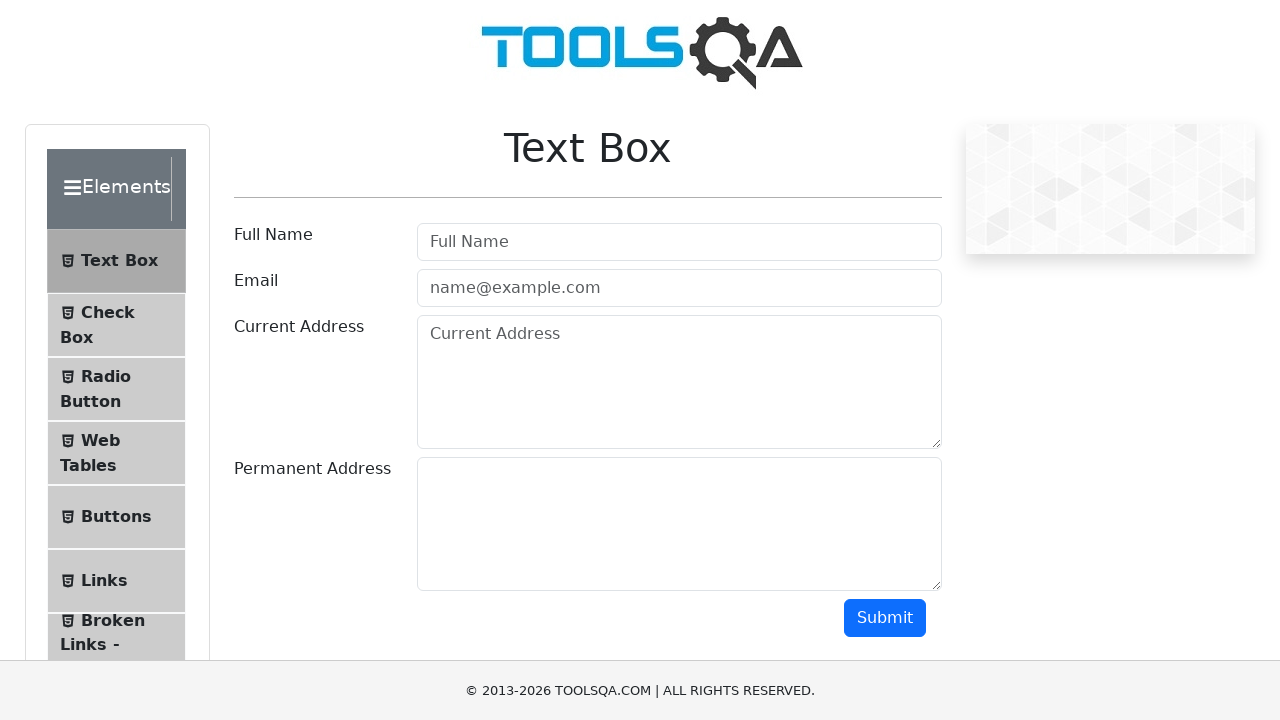